Opens the Belhard Academy homepage and verifies the page loads. The test was originally designed to test navigation and page elements but the interaction code is commented out.

Starting URL: https://belhard.academy/

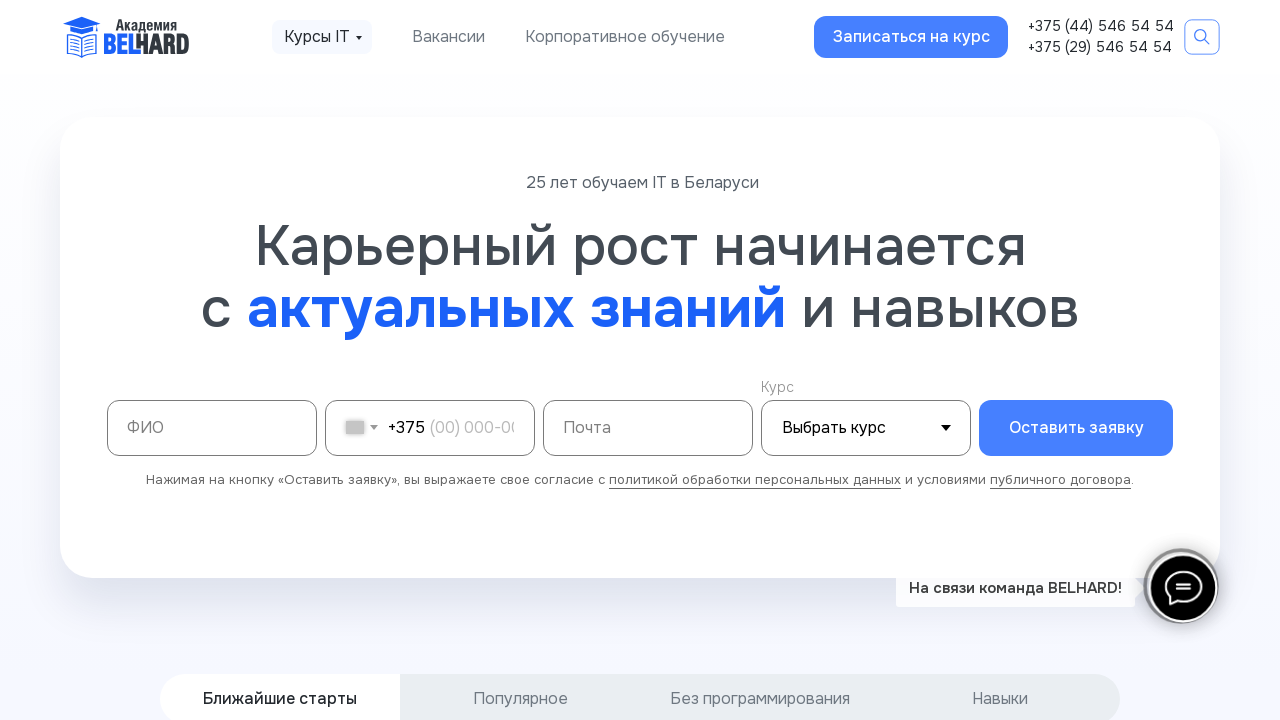

Waited for page to reach domcontentloaded state
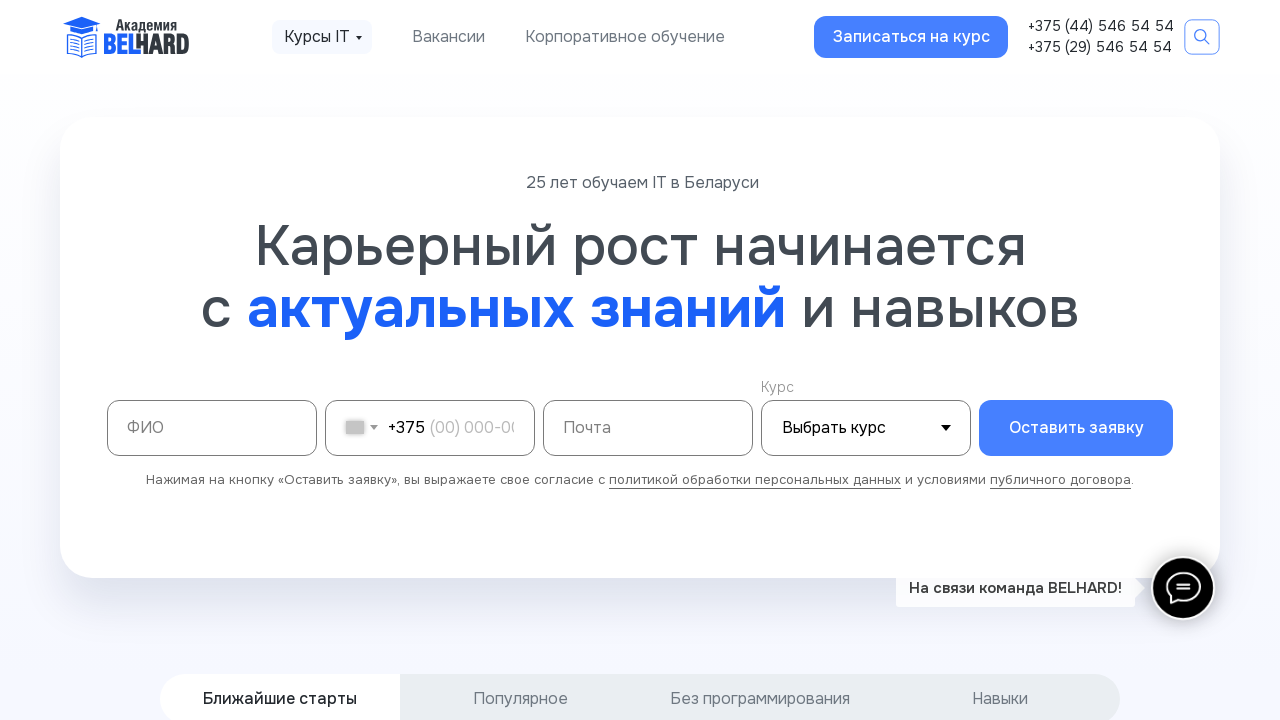

Verified body element is present on Belhard Academy homepage
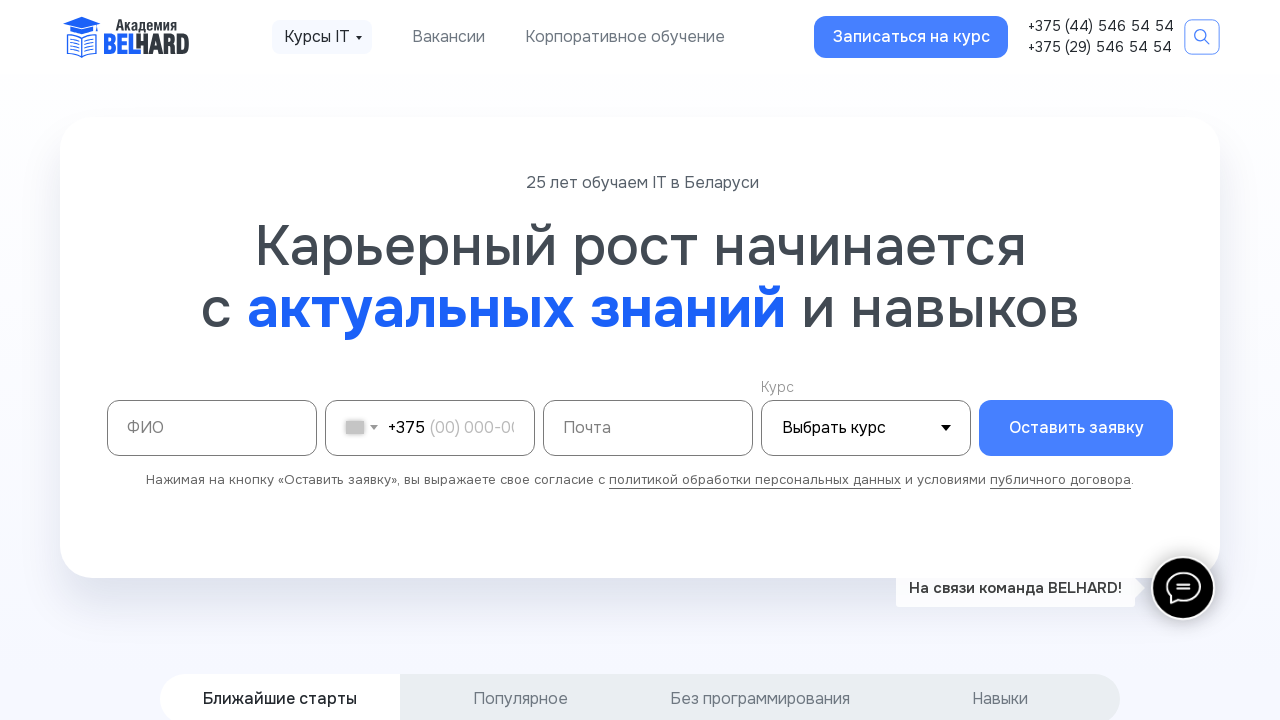

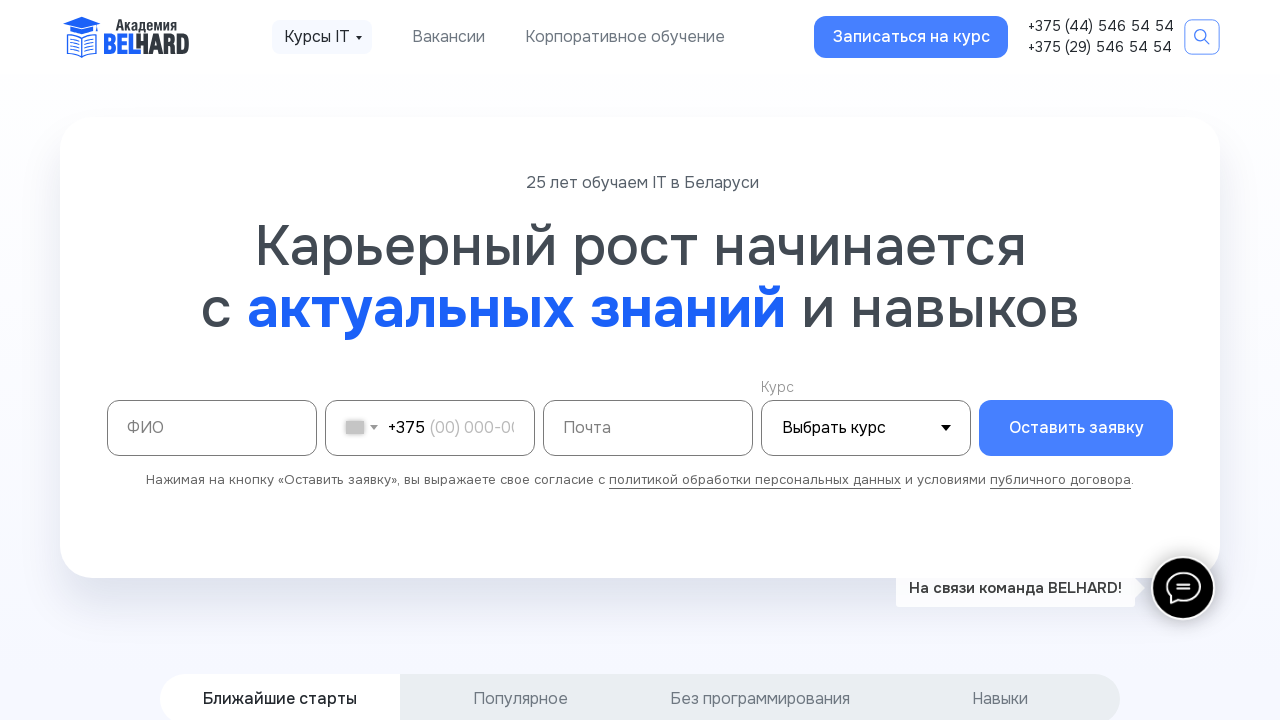